Navigates to the Demoblaze e-commerce demo site and clicks on the "Nexus 6" product to view its details page.

Starting URL: http://www.demoblaze.com

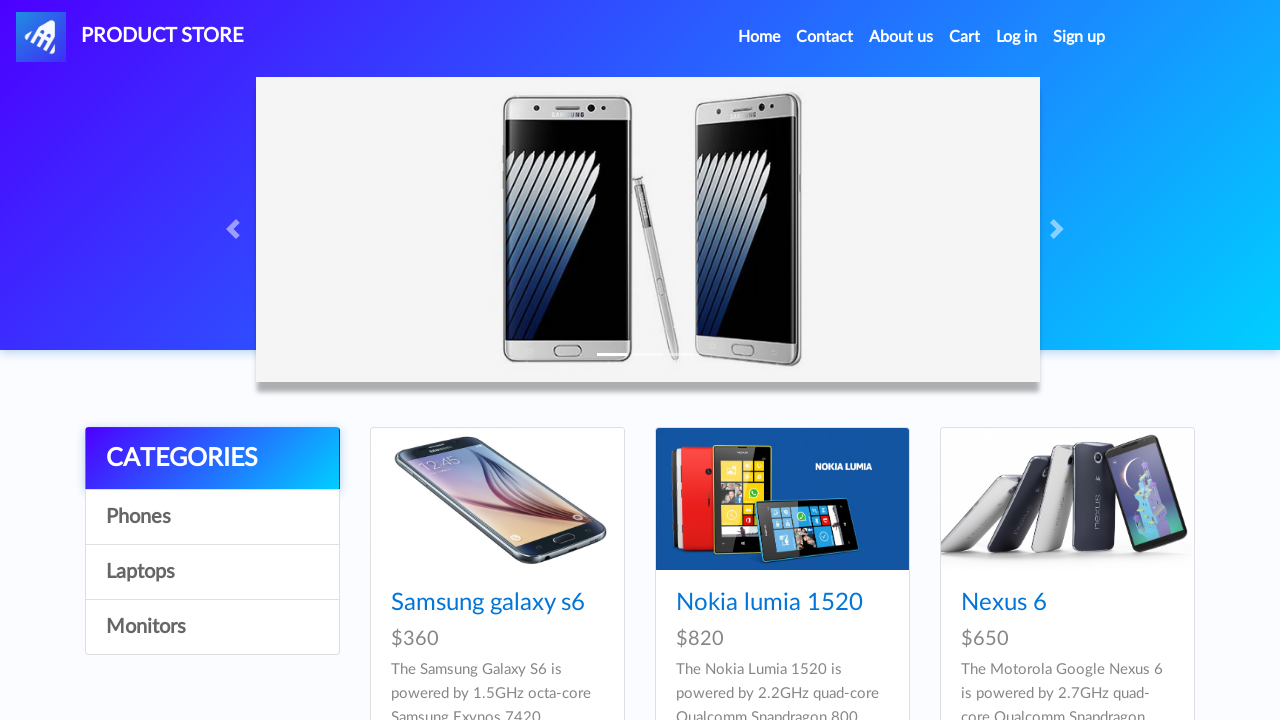

Product listings loaded, Nexus 6 link is visible
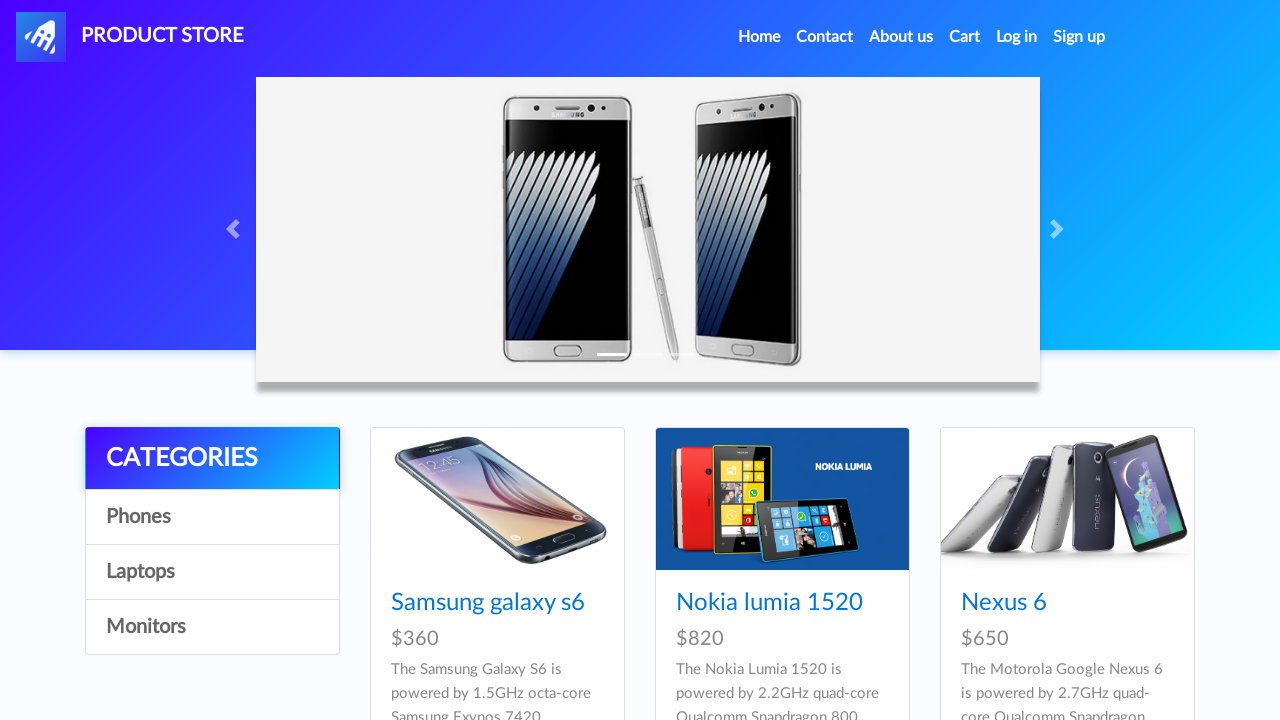

Clicked on Nexus 6 product link at (1004, 603) on a:has-text('Nexus 6')
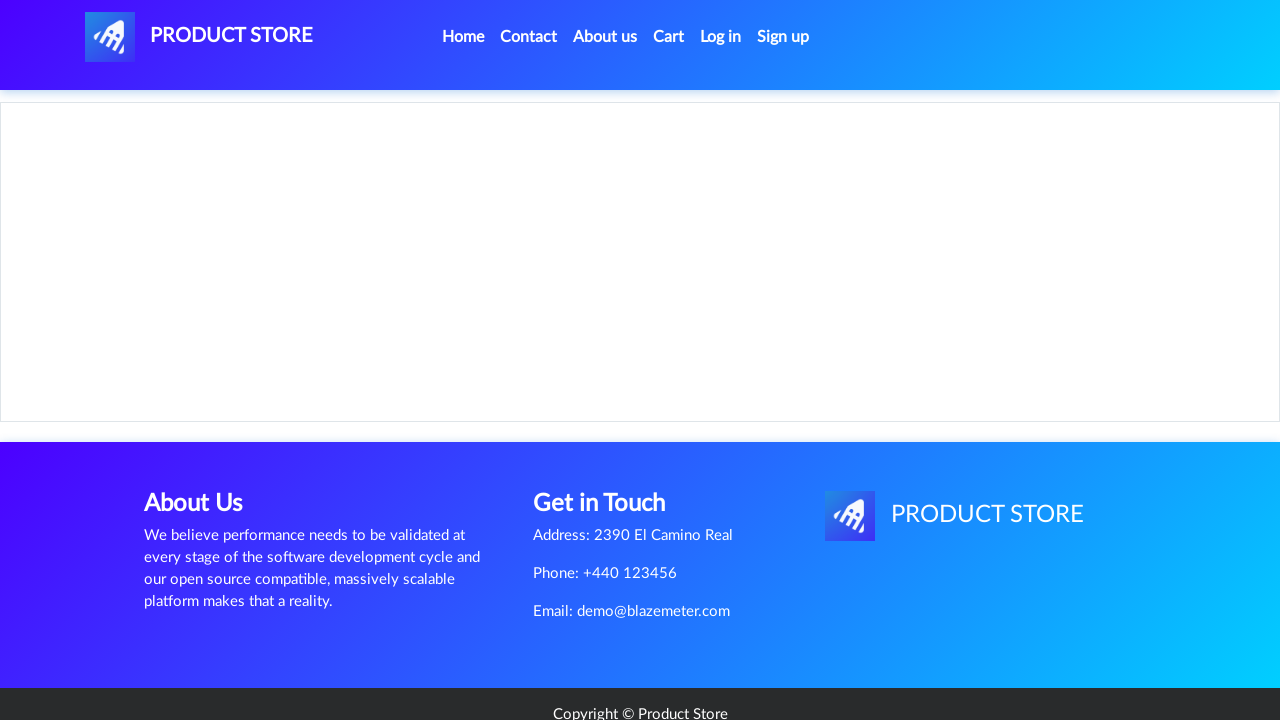

Product details page loaded successfully
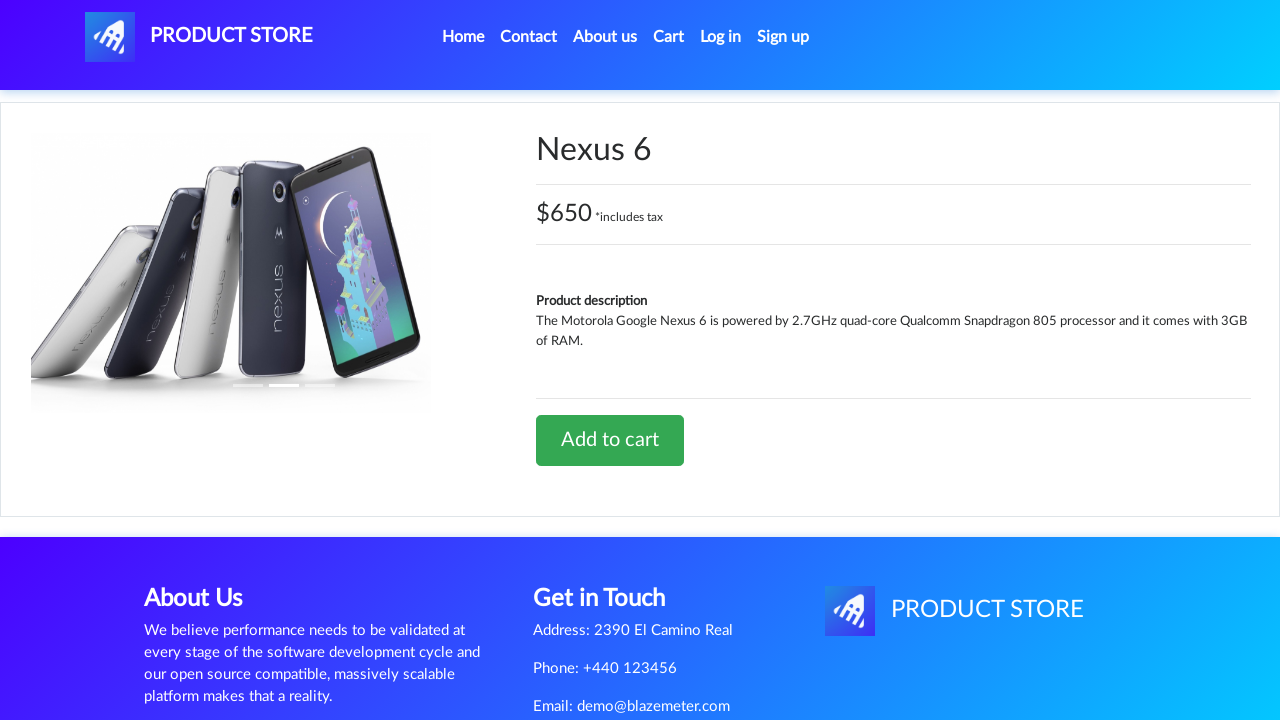

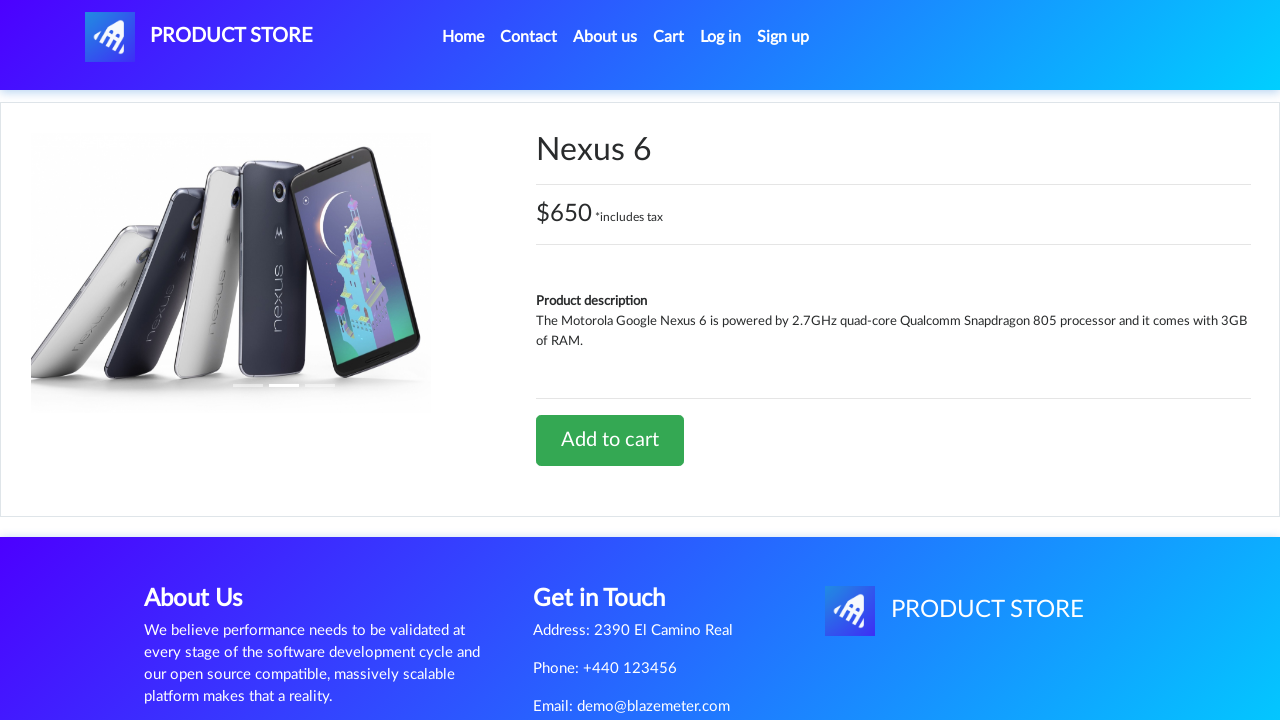